Tests window handling by clicking a link that opens a new window, switching to it, getting its title, and closing it

Starting URL: https://skpatro.github.io/demo/links/

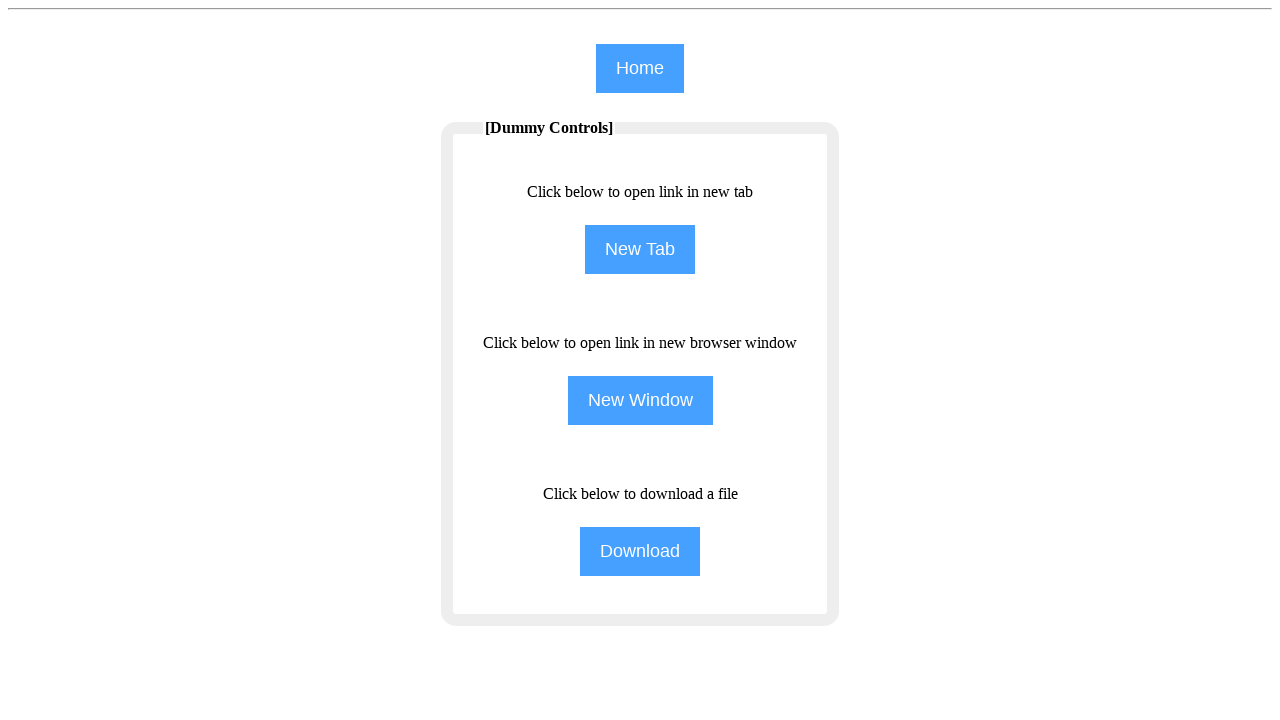

Clicked the NewWindow button to open a new window at (640, 400) on input[name='NewWindow']
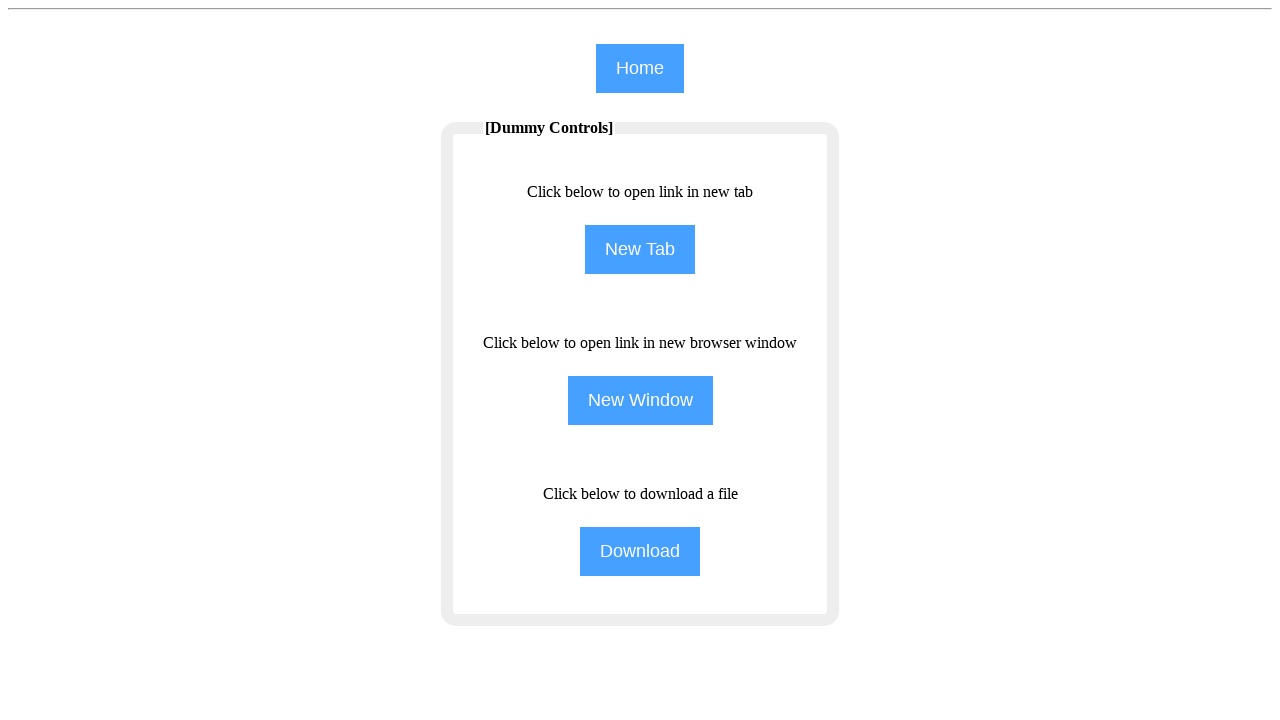

Captured the new window/page object
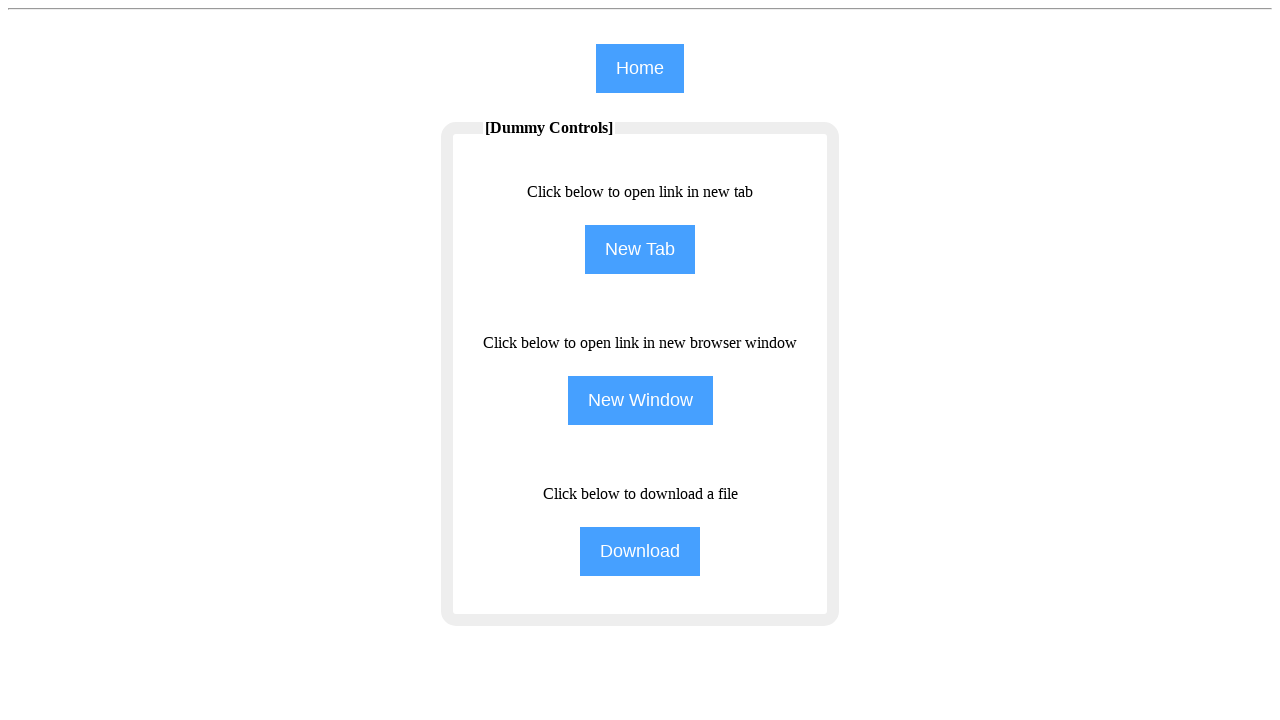

Waited for new page to load
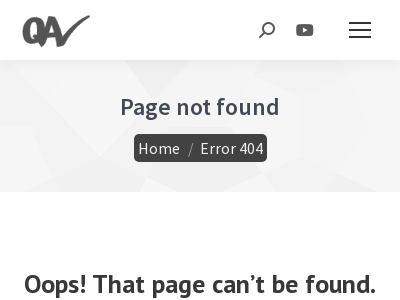

Retrieved new page title: Page not found - qavalidation
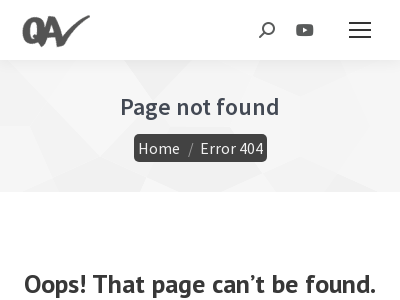

Closed the new page
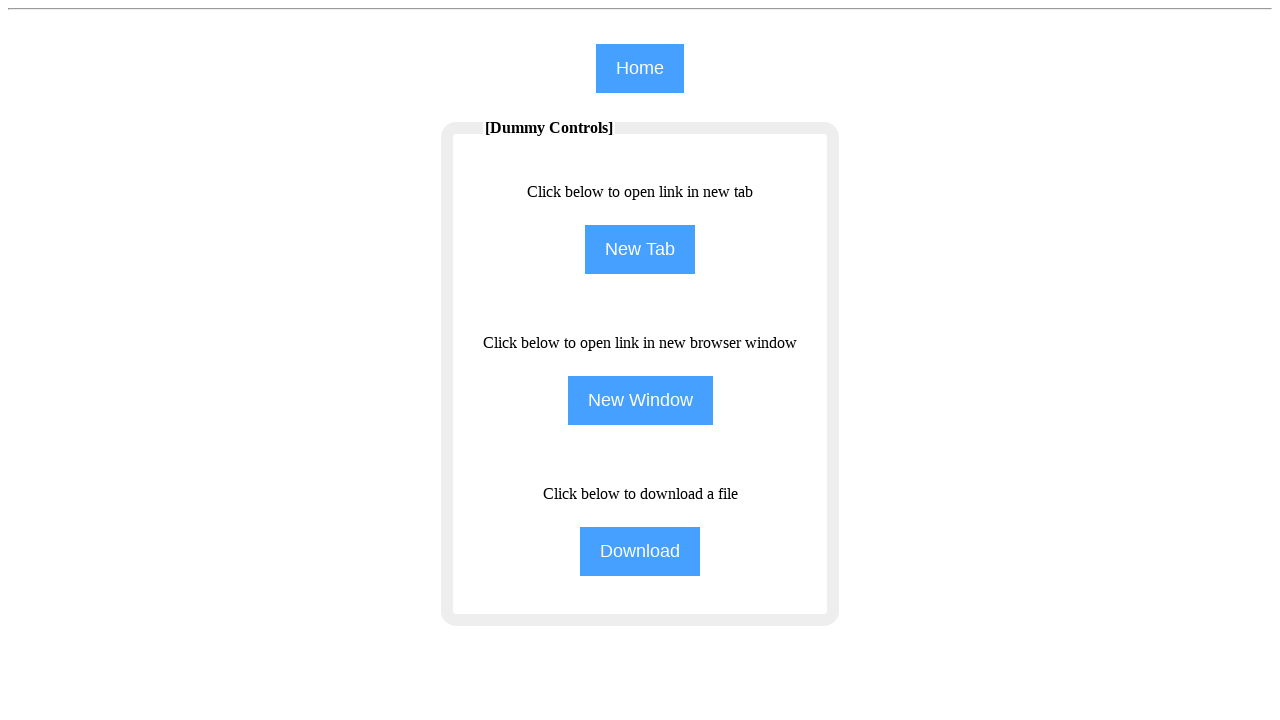

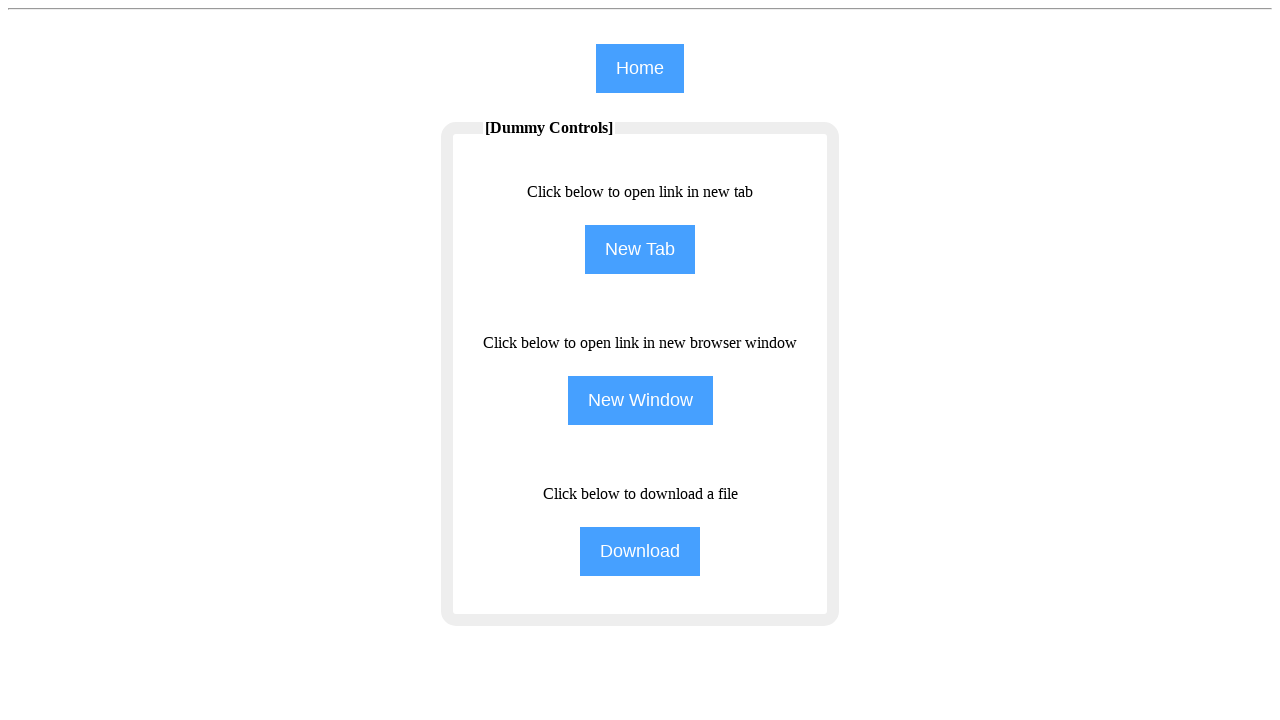